Tests a calculator application by entering two numbers and clicking the go button to perform a calculation

Starting URL: https://juliemr.github.io/protractor-demo/

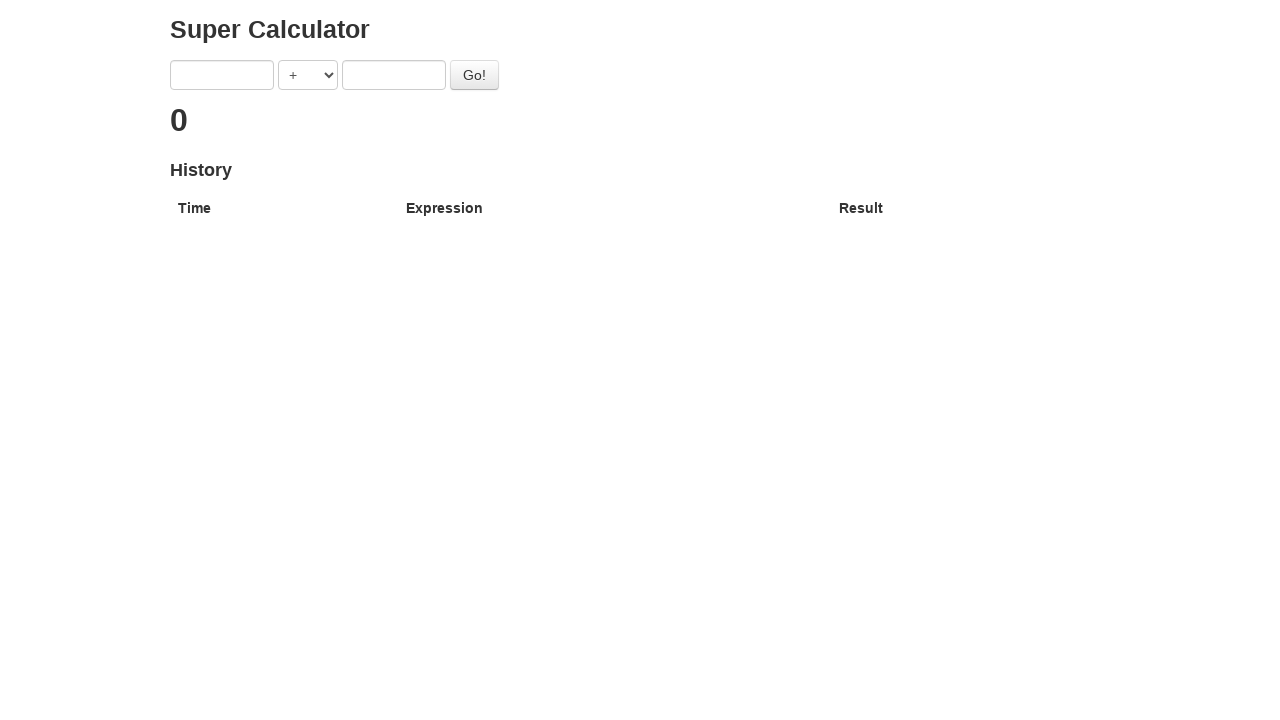

Clicked first input field at (222, 75) on input[ng-model='first']
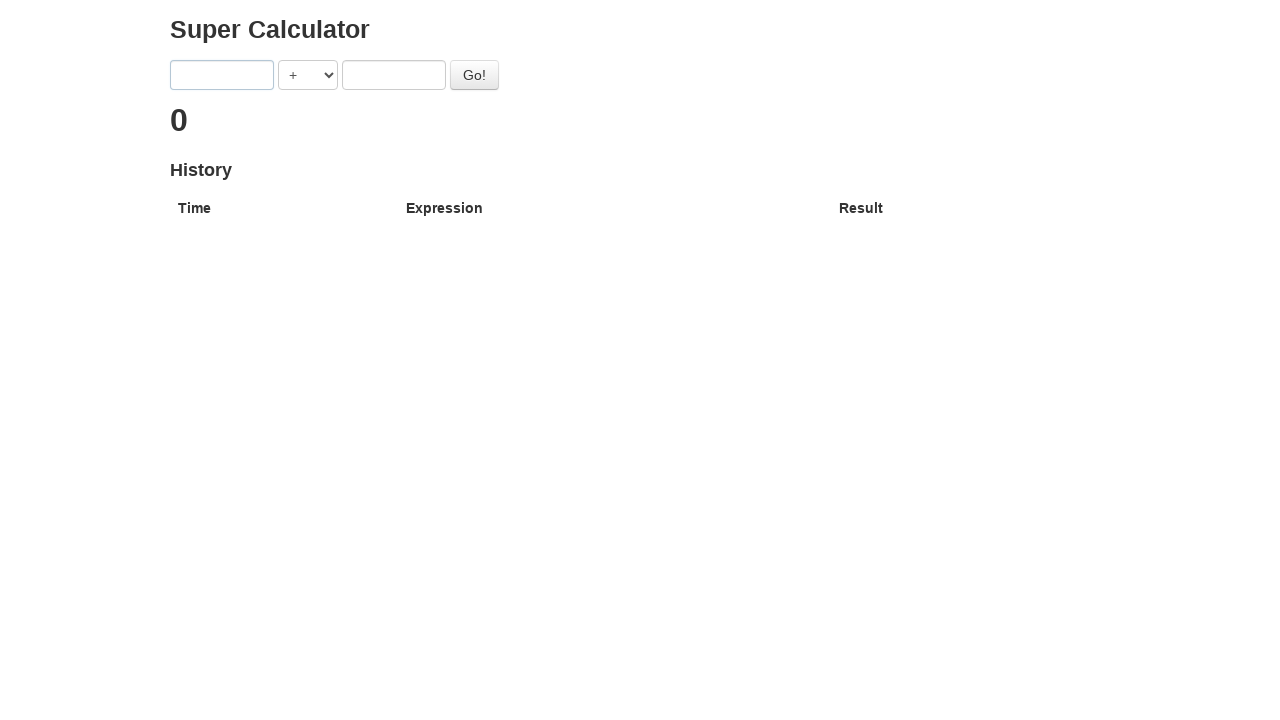

Filled first input field with '1' on input[ng-model='first']
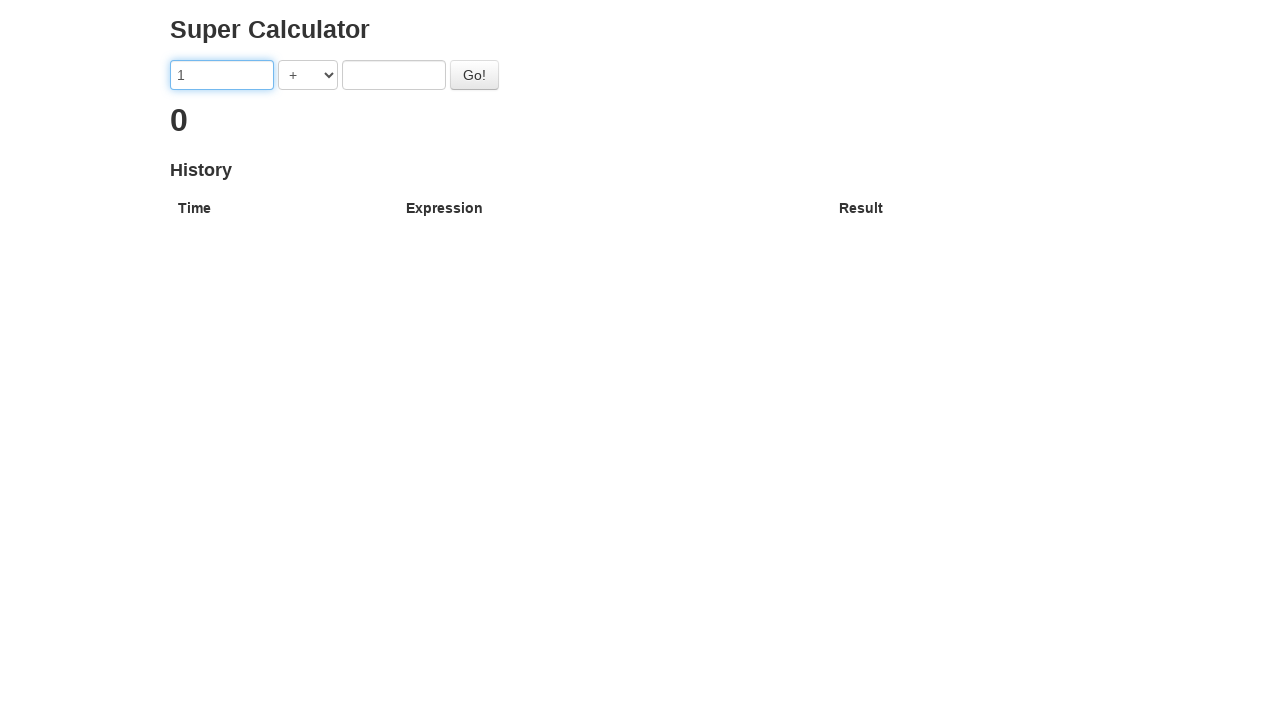

Clicked second input field at (394, 75) on input[ng-model='second']
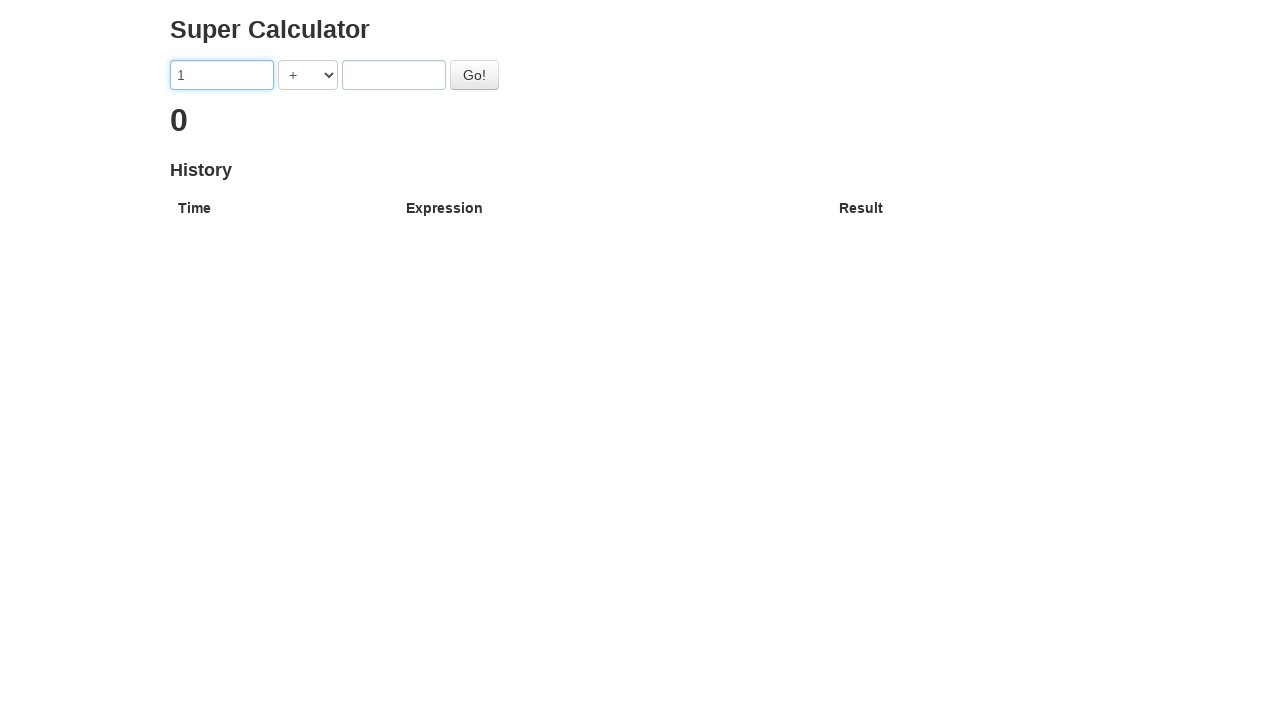

Filled second input field with '2' on input[ng-model='second']
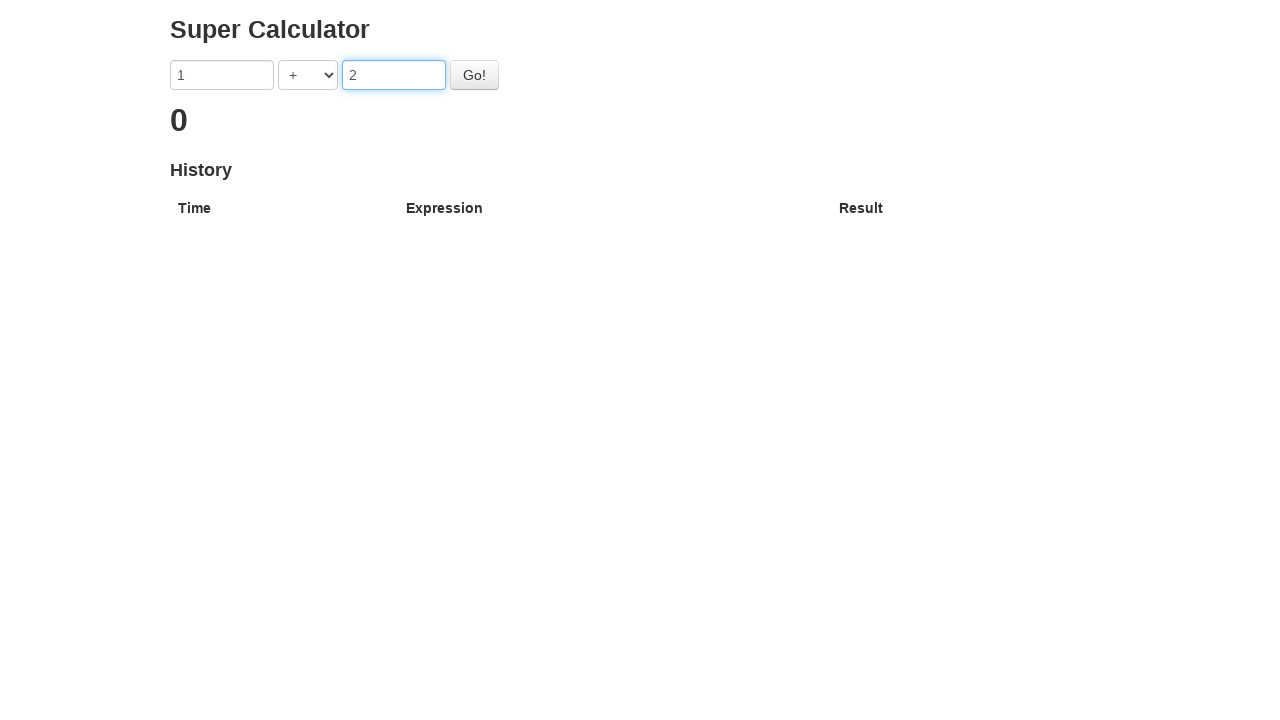

Clicked go button to perform calculation at (474, 75) on #gobutton
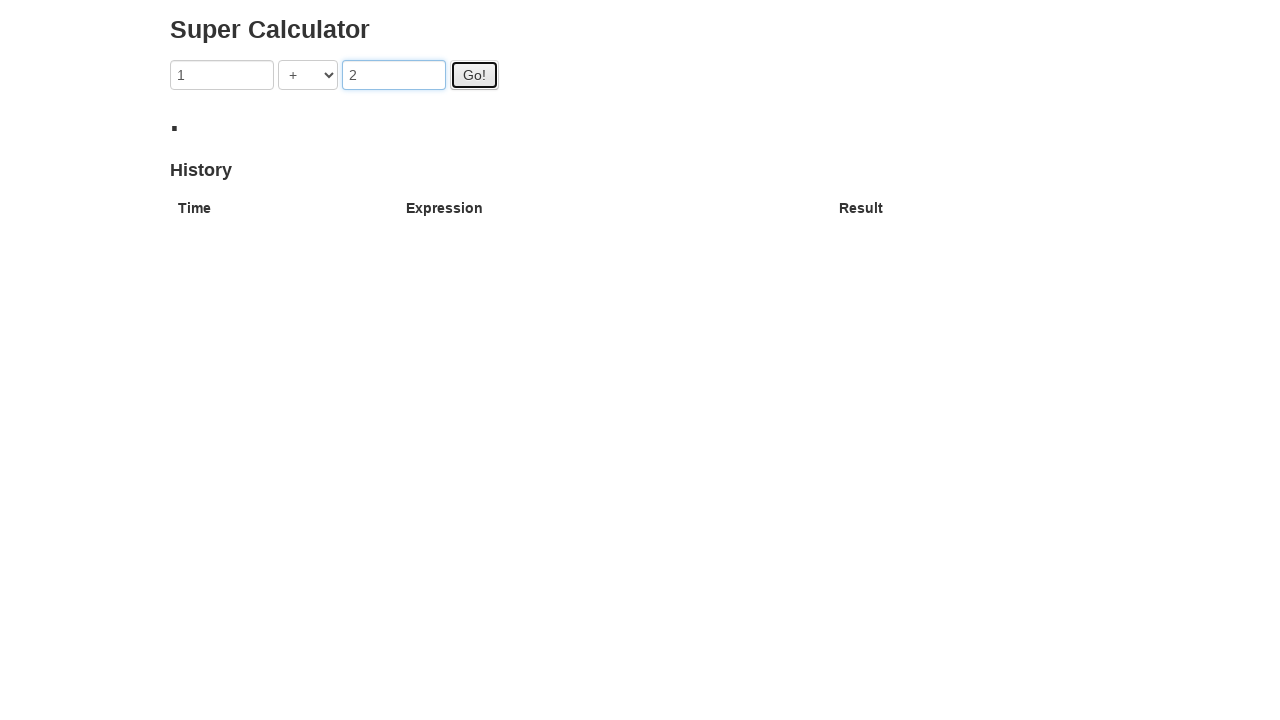

Waited for calculation result to appear
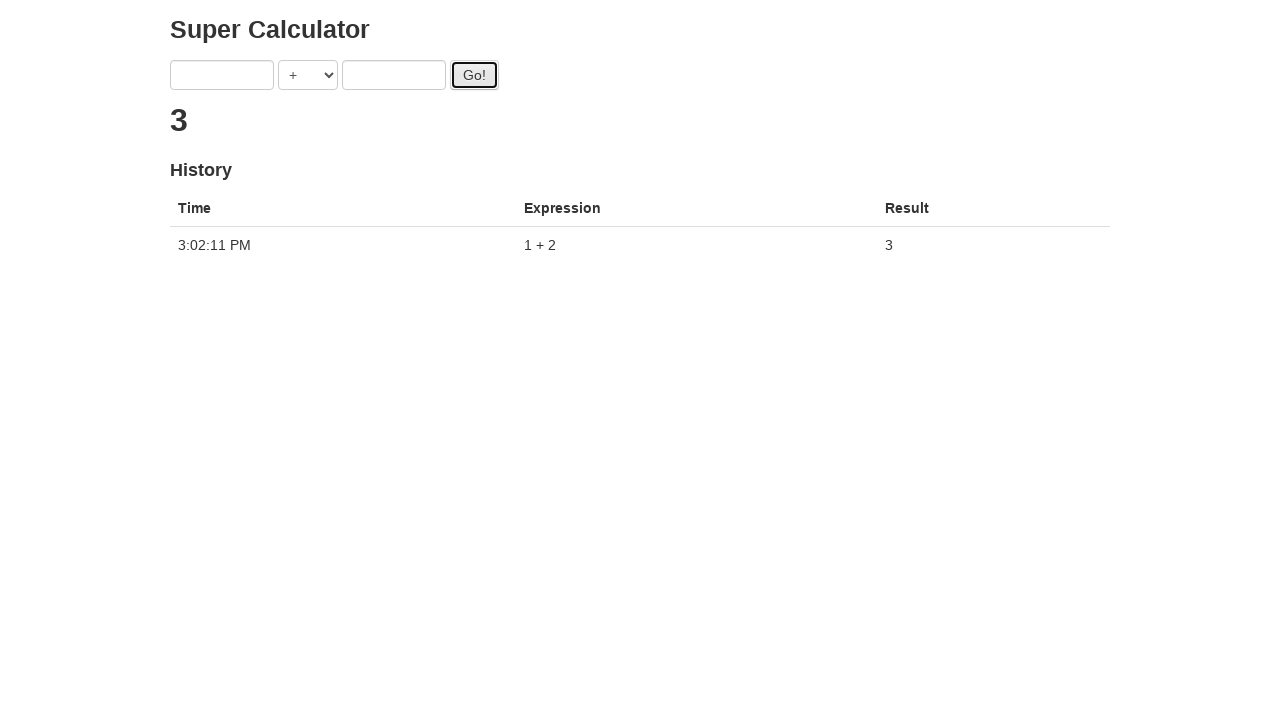

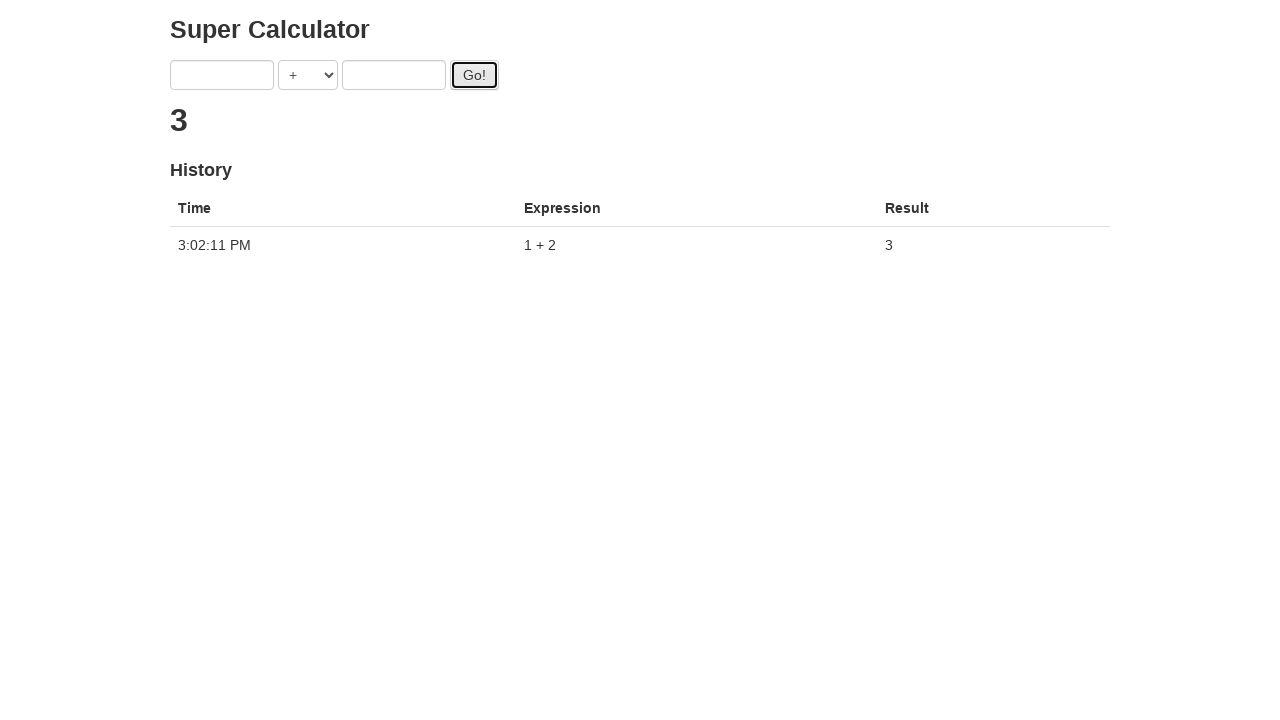